Tests registration form validation by entering a password with less than 6 characters and verifying the password length error messages are displayed.

Starting URL: https://alada.vn/tai-khoan/dang-ky.html

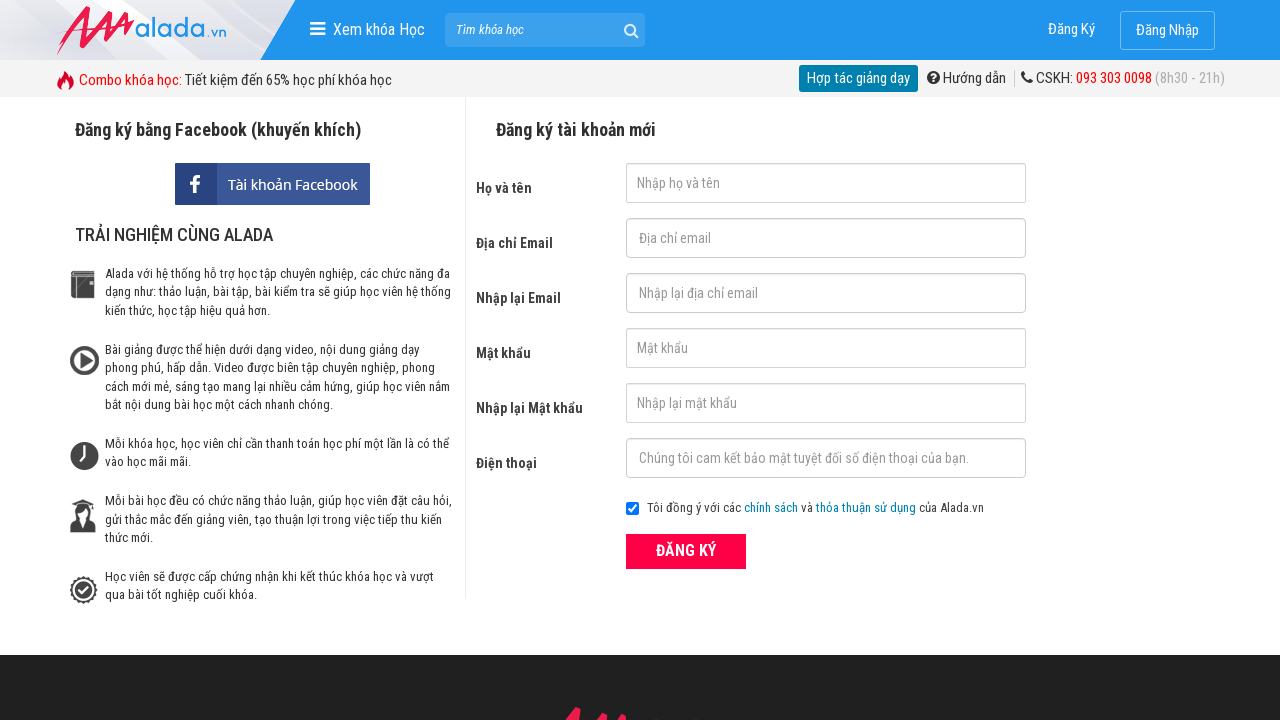

Filled first name field with 'Le Van C' on input#txtFirstname
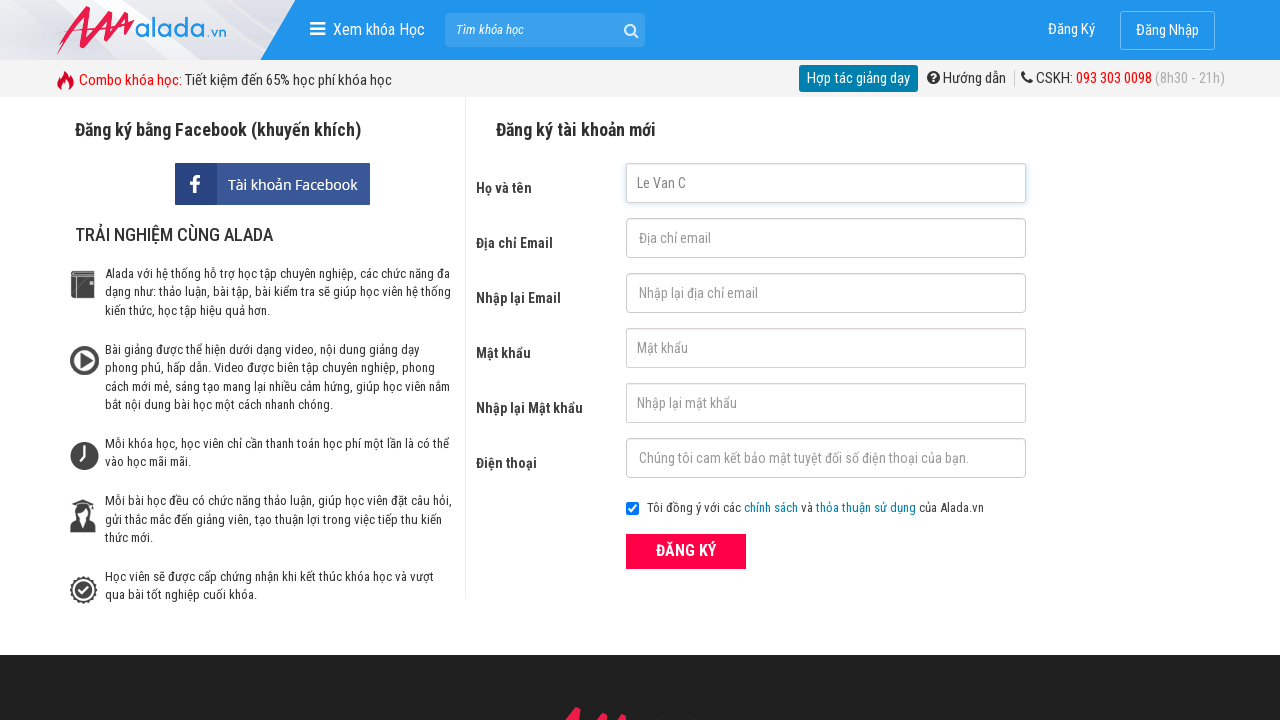

Filled email field with 'levanc@gmail.com' on input#txtEmail
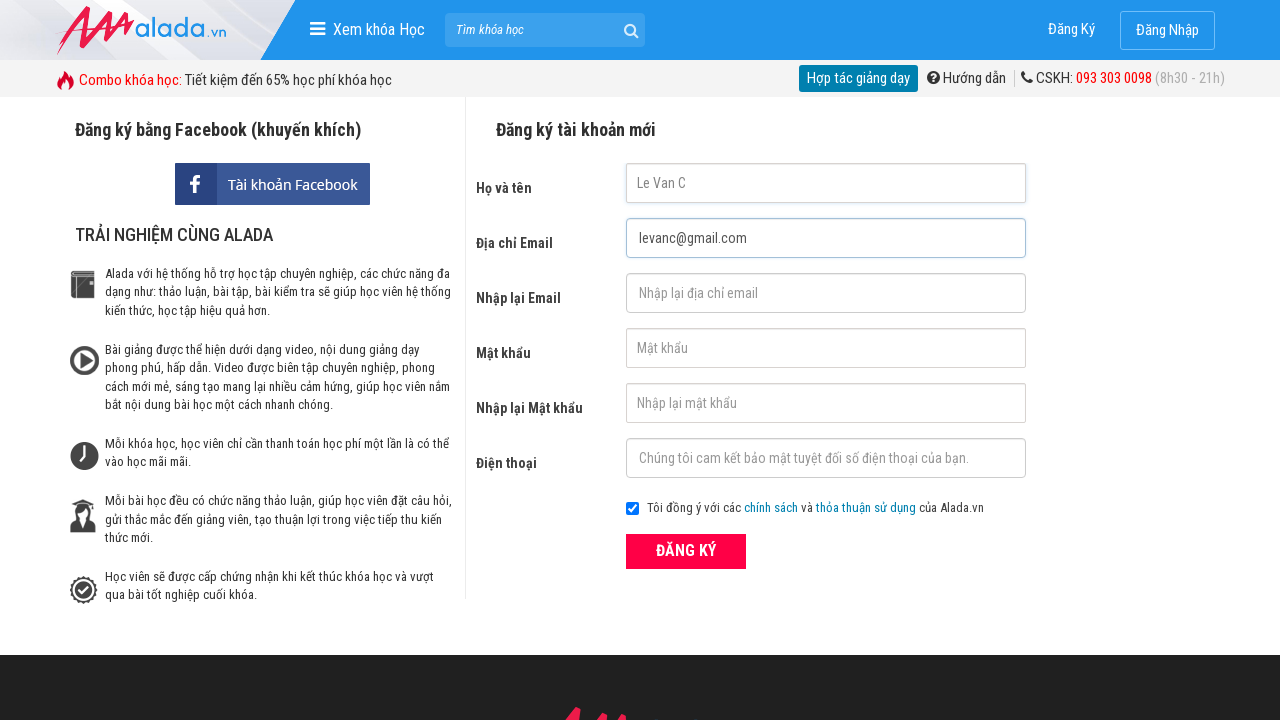

Filled confirm email field with 'levanc@gmail.com' on input#txtCEmail
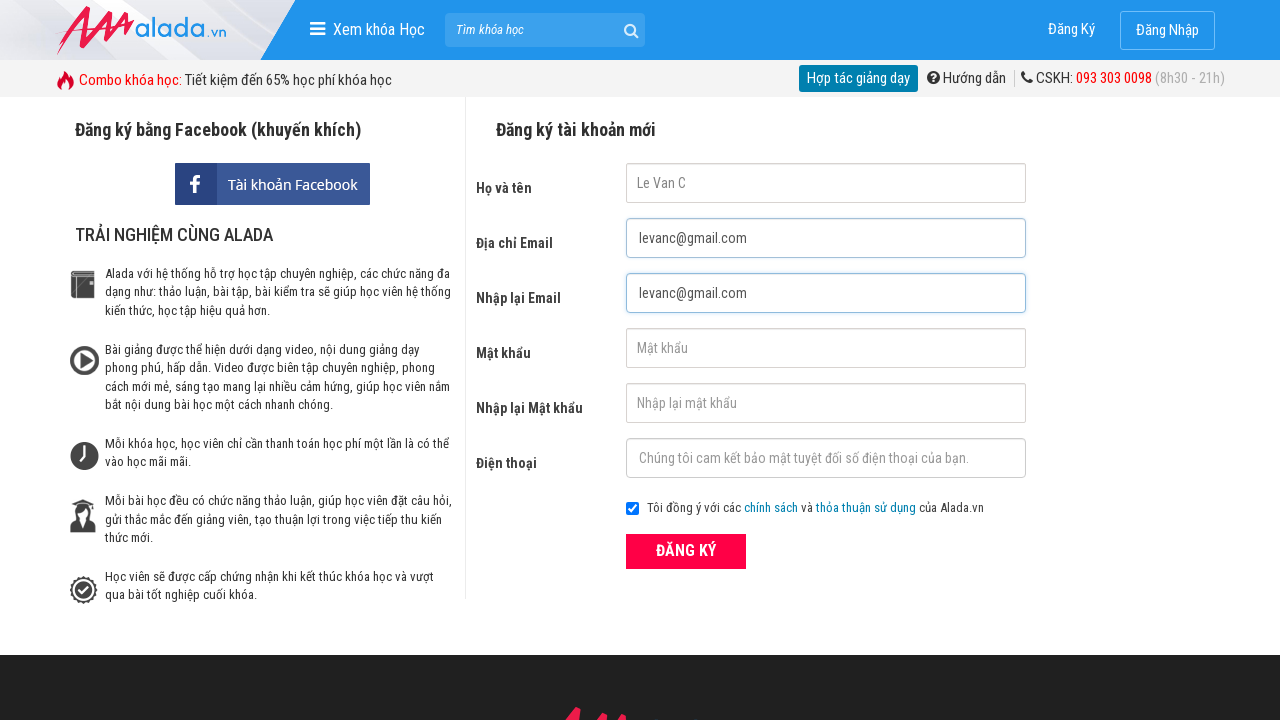

Filled password field with '12345' (5 characters - less than 6 required) on input#txtPassword
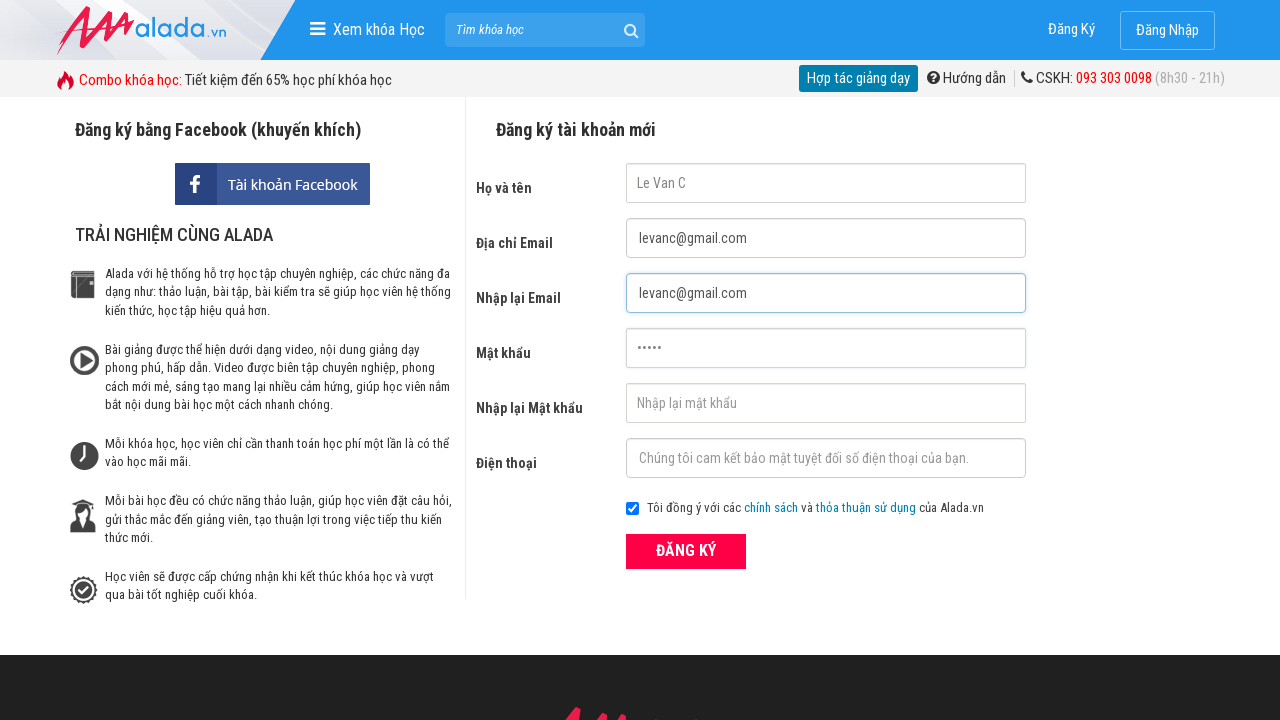

Filled confirm password field with '12345' on input#txtCPassword
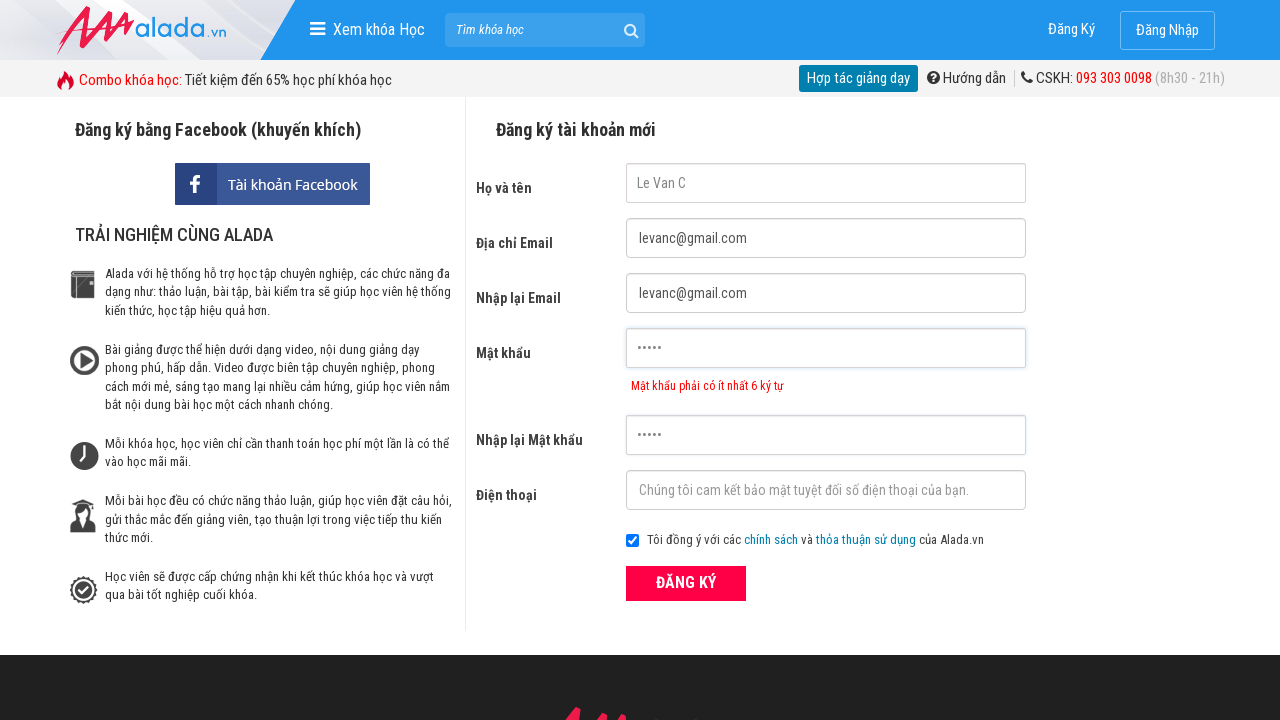

Filled phone field with '0923456789' on input#txtPhone
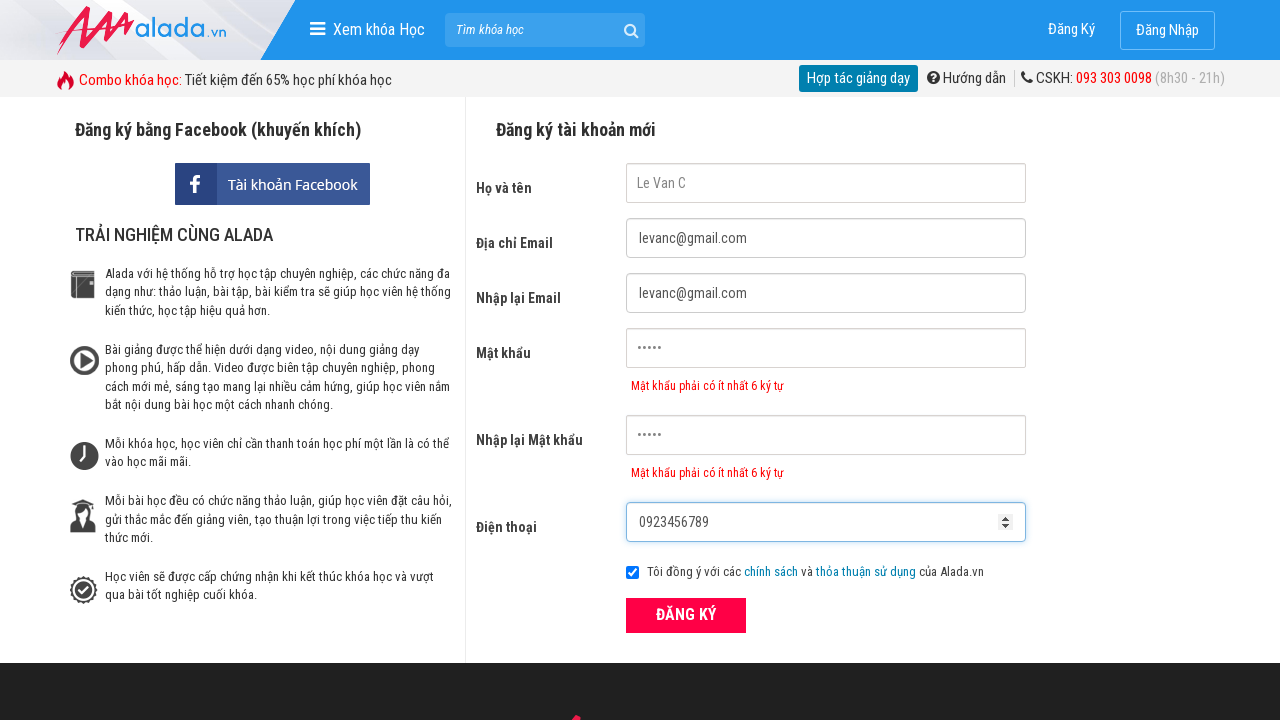

Password error message appeared
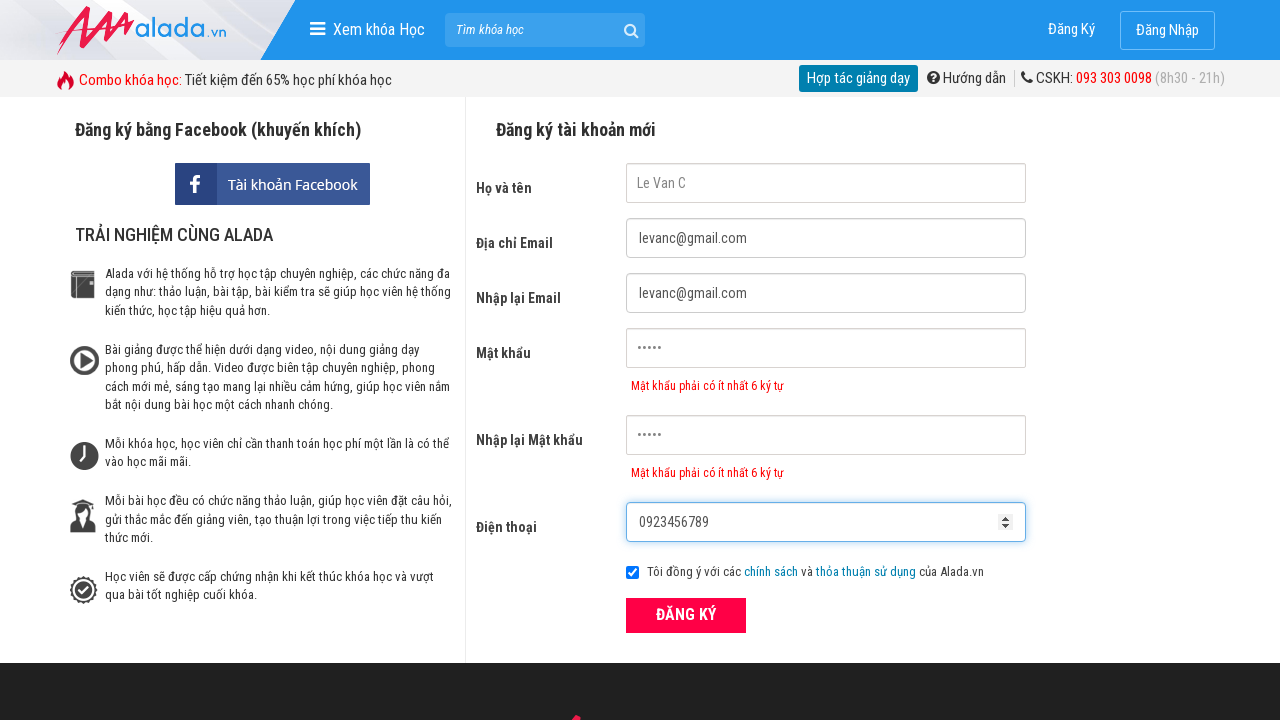

Confirm password error message appeared
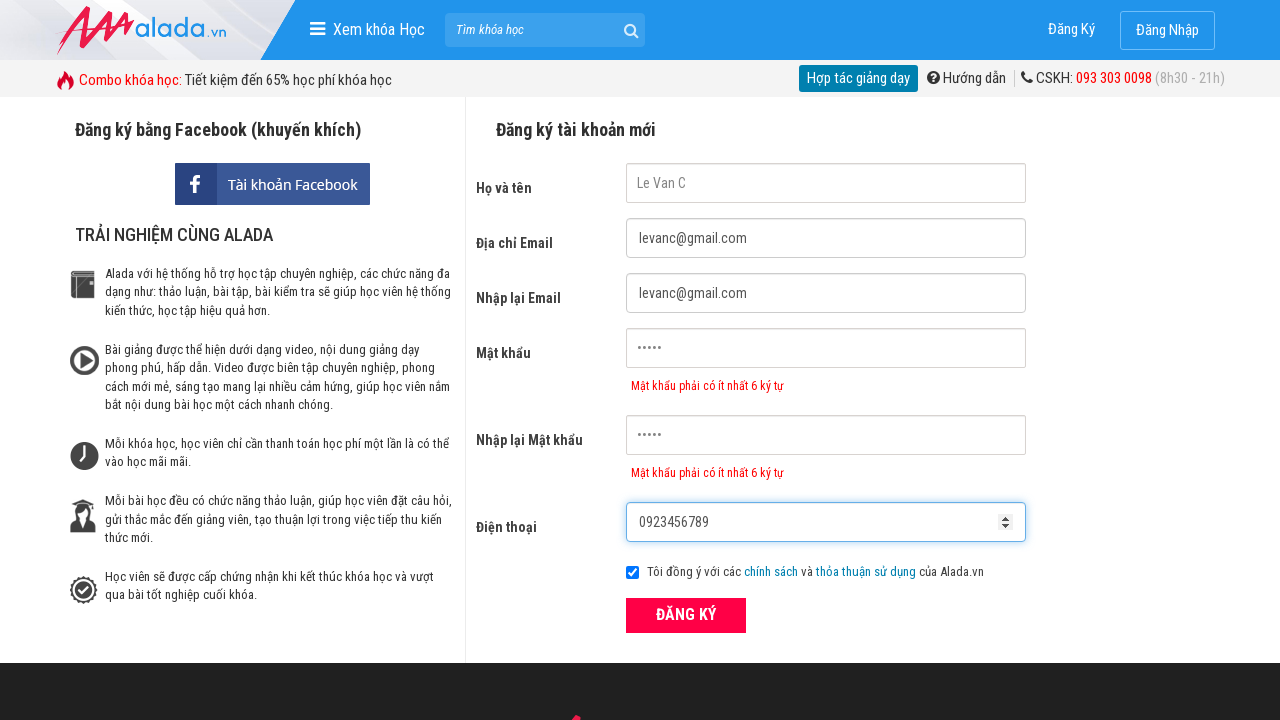

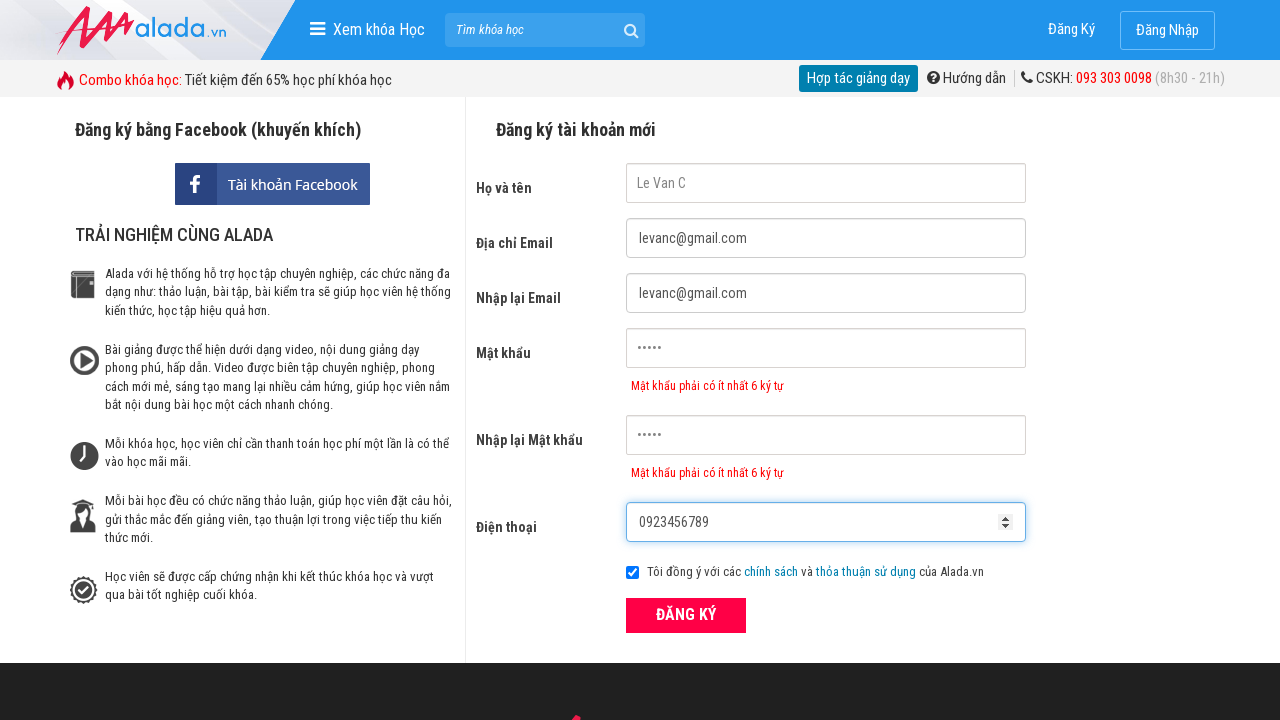